Tests a slow calculator by setting a delay, performing a calculation (7 + 8), and verifying the result equals 15

Starting URL: https://bonigarcia.dev/selenium-webdriver-java/slow-calculator.html

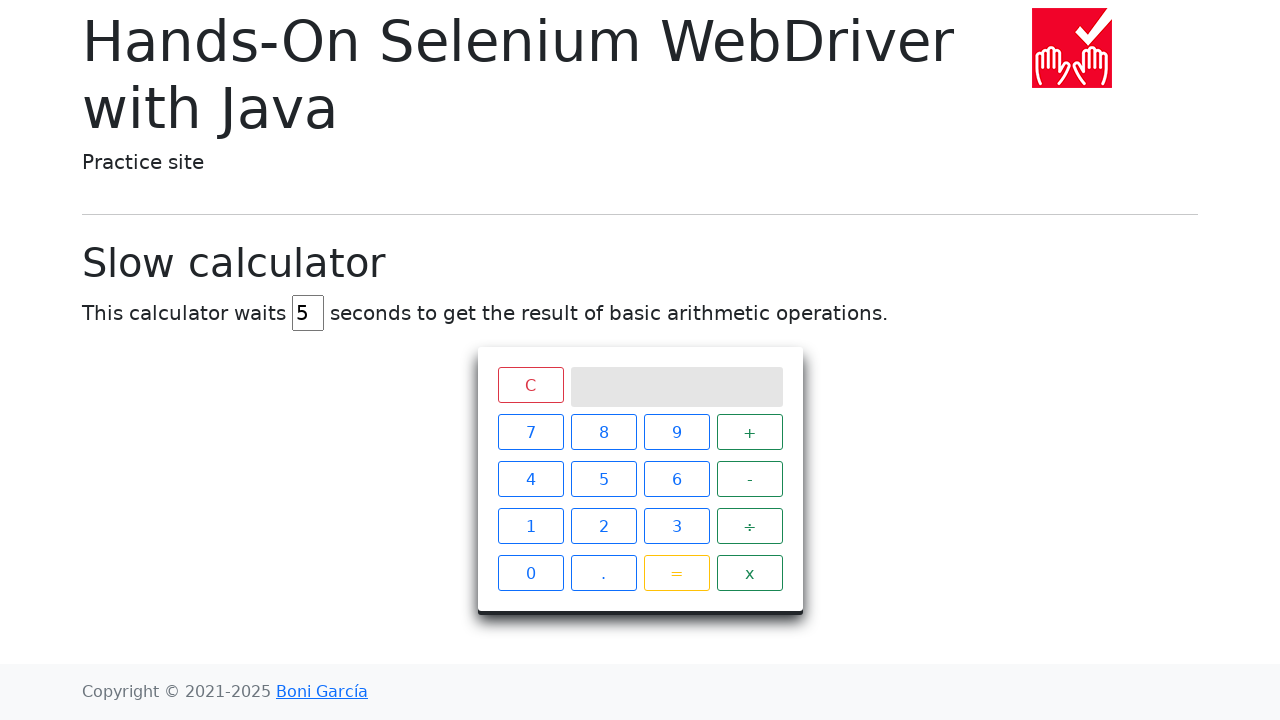

Cleared delay input field on #delay
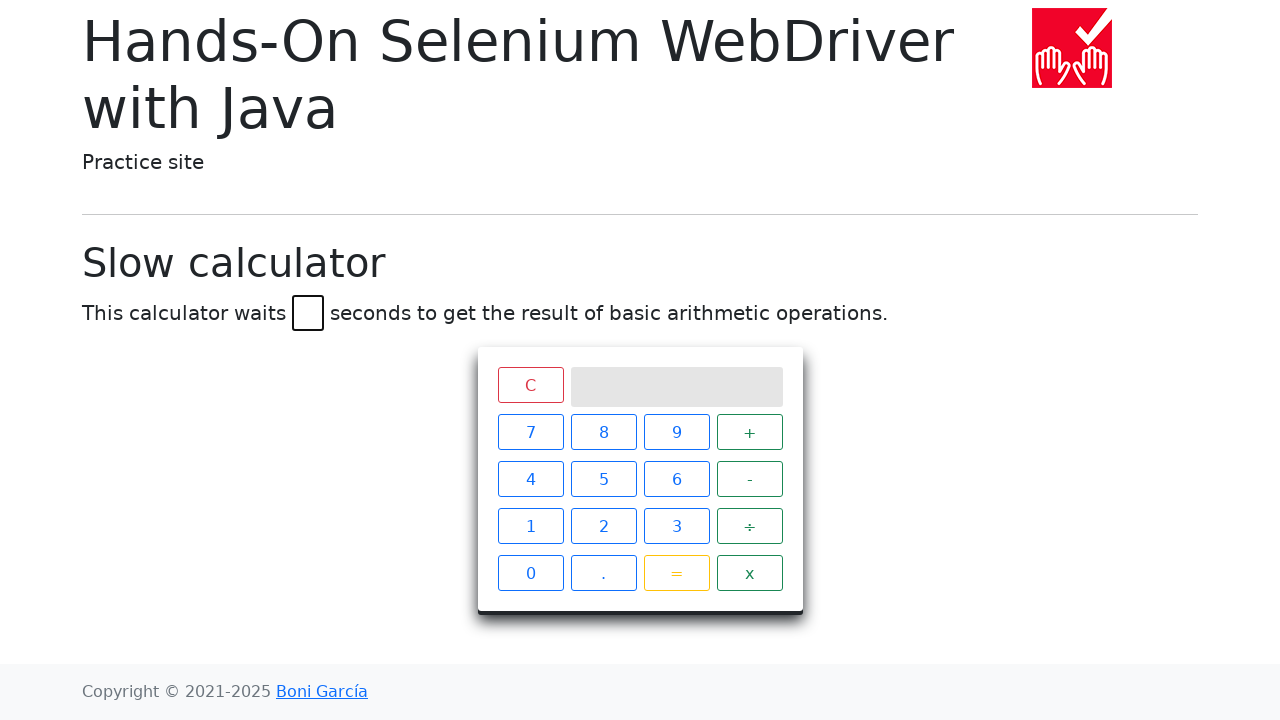

Set delay to 45 seconds on #delay
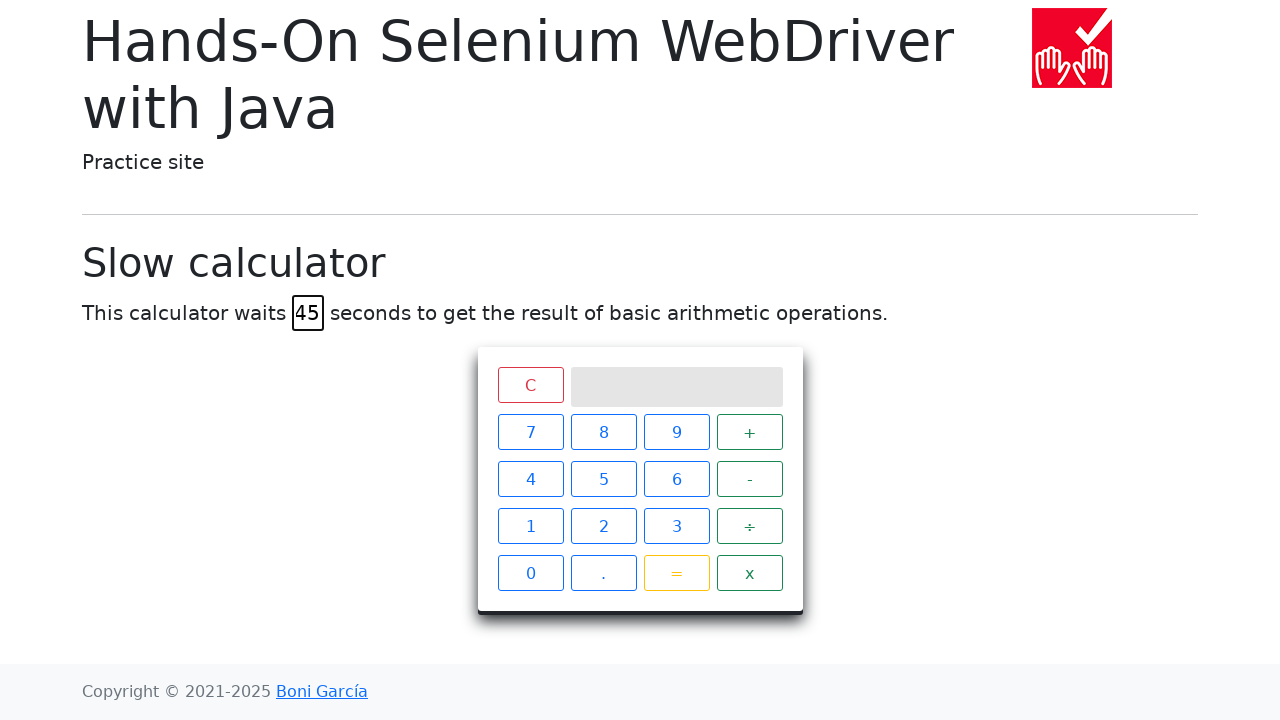

Clicked button '7' at (530, 432) on .btn-outline-primary, .btn-outline-success, .btn-outline-warning >> nth=0
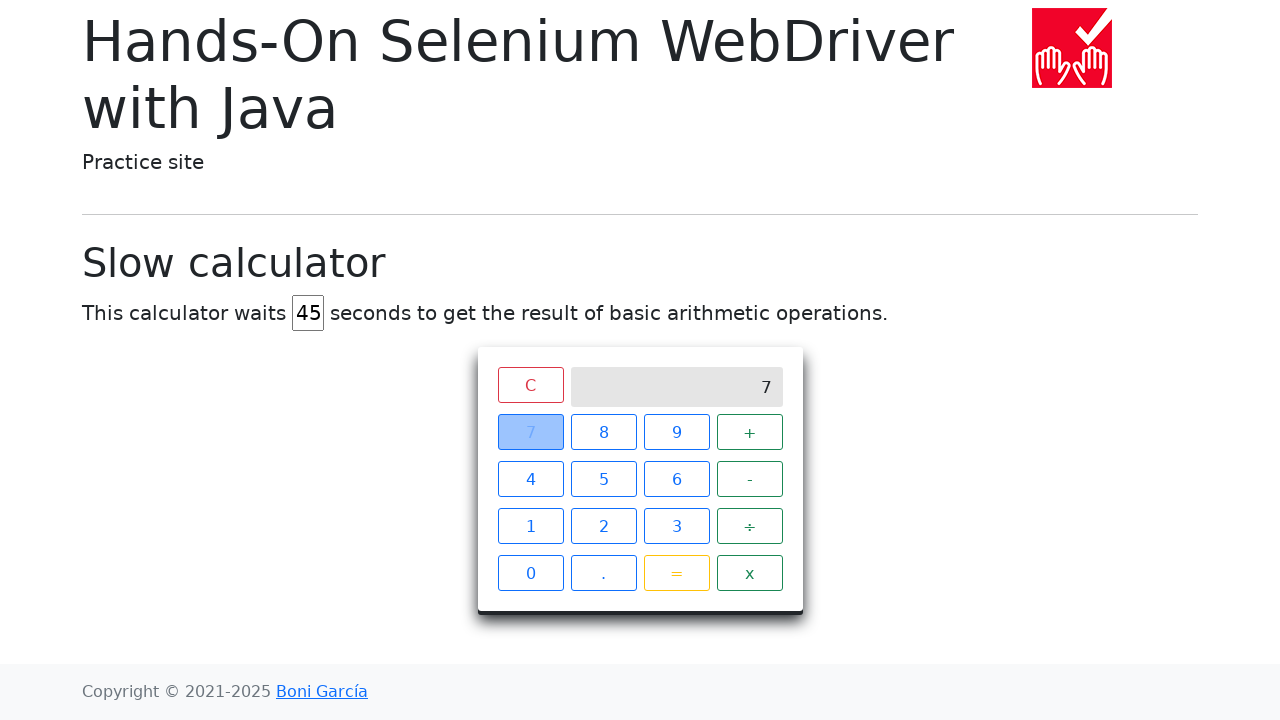

Clicked button '+' at (750, 432) on .btn-outline-primary, .btn-outline-success, .btn-outline-warning >> nth=3
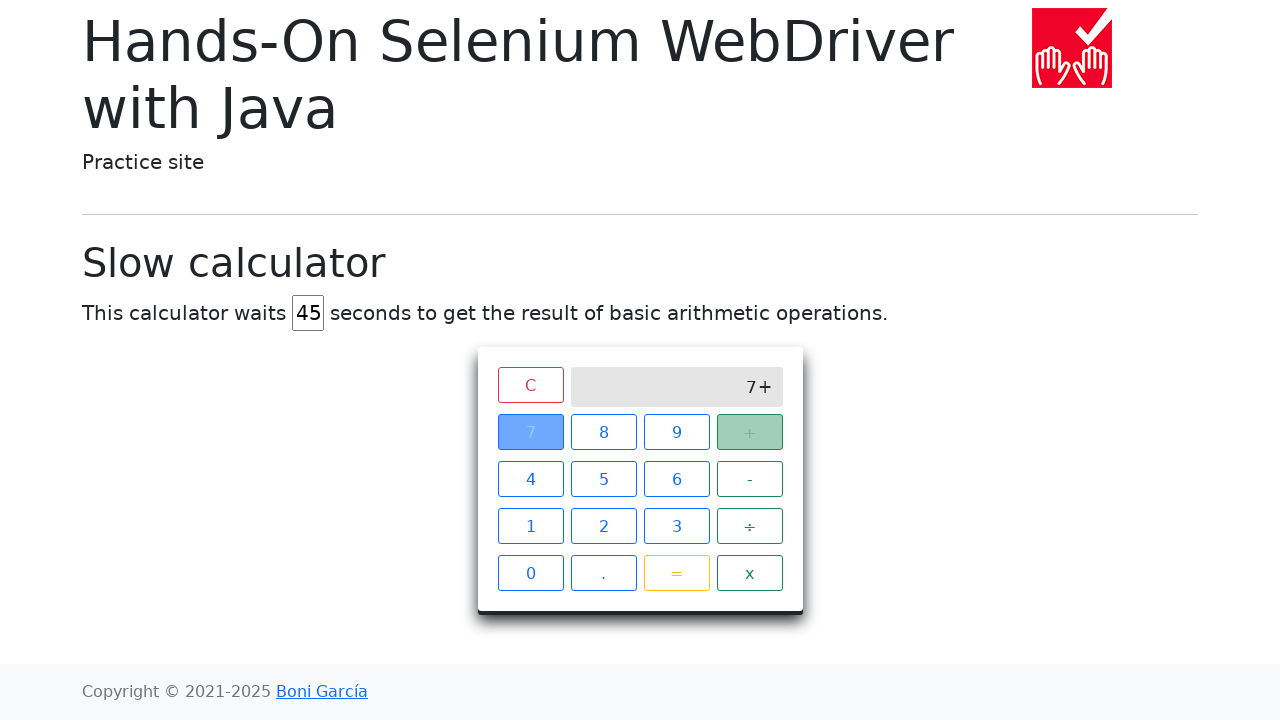

Clicked button '8' at (604, 432) on .btn-outline-primary, .btn-outline-success, .btn-outline-warning >> nth=1
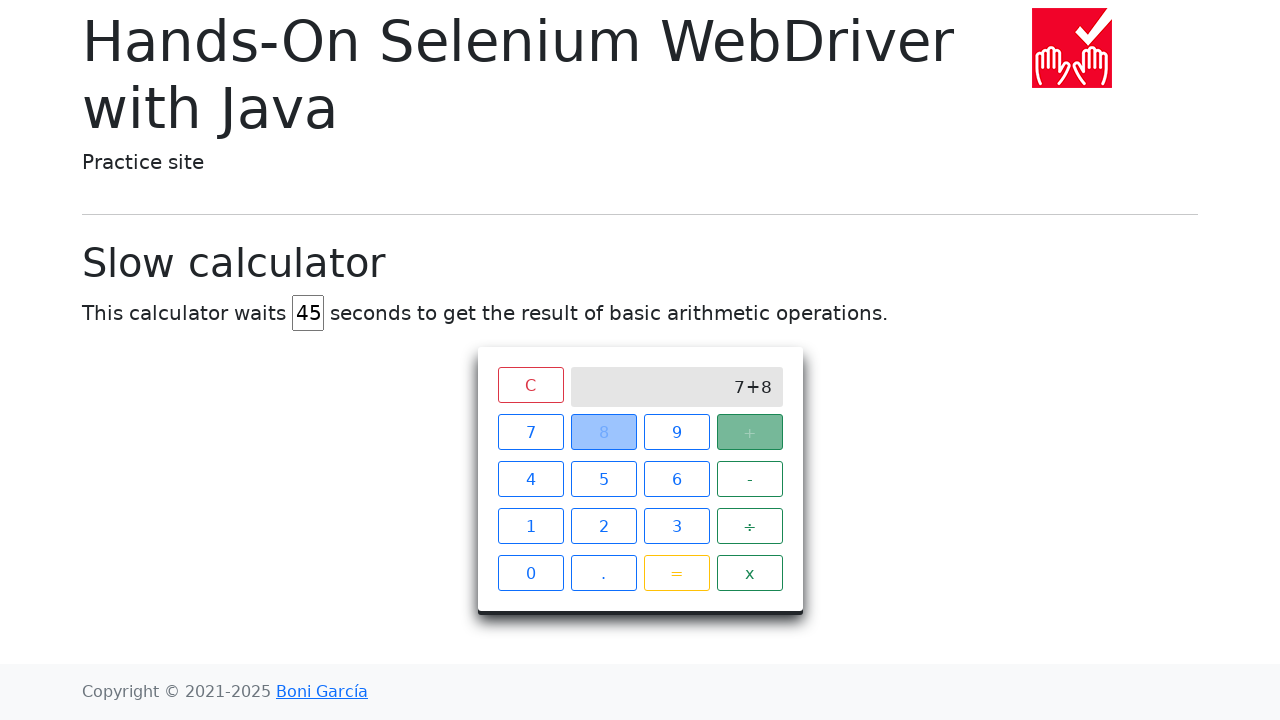

Clicked button '=' at (676, 573) on .btn-outline-primary, .btn-outline-success, .btn-outline-warning >> nth=14
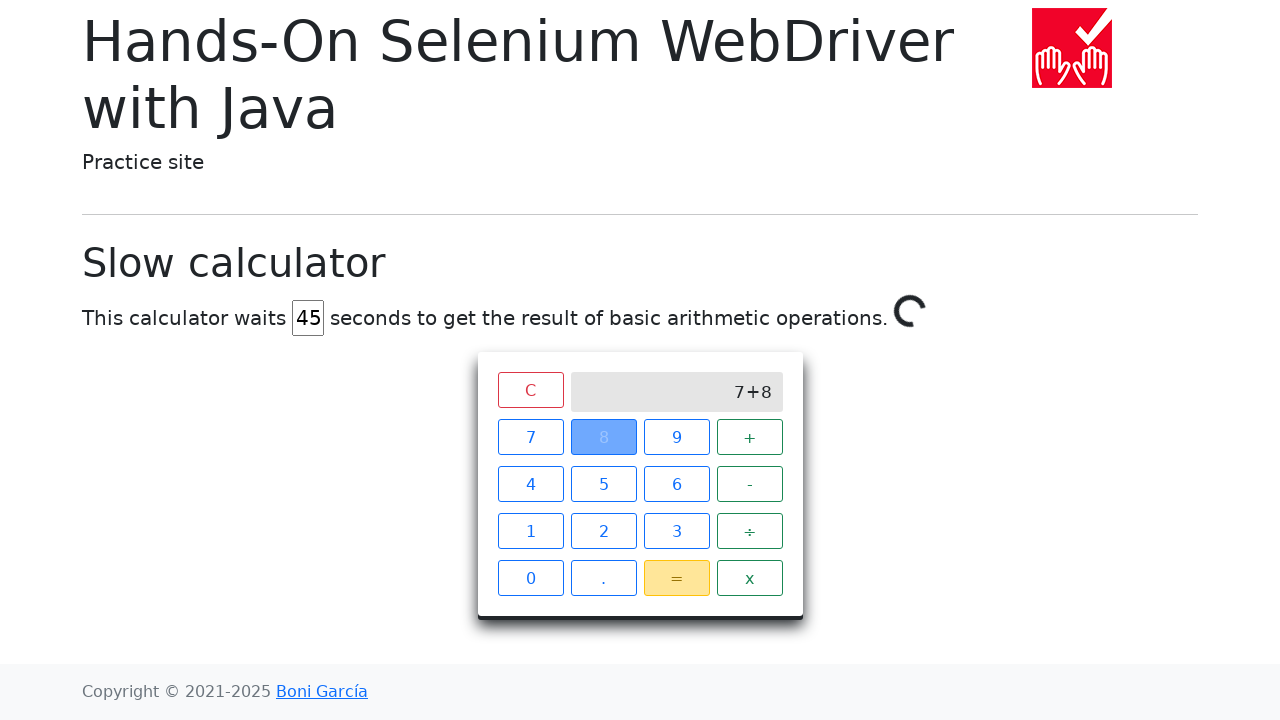

Waited for calculation result to equal 15 (45 second delay completed)
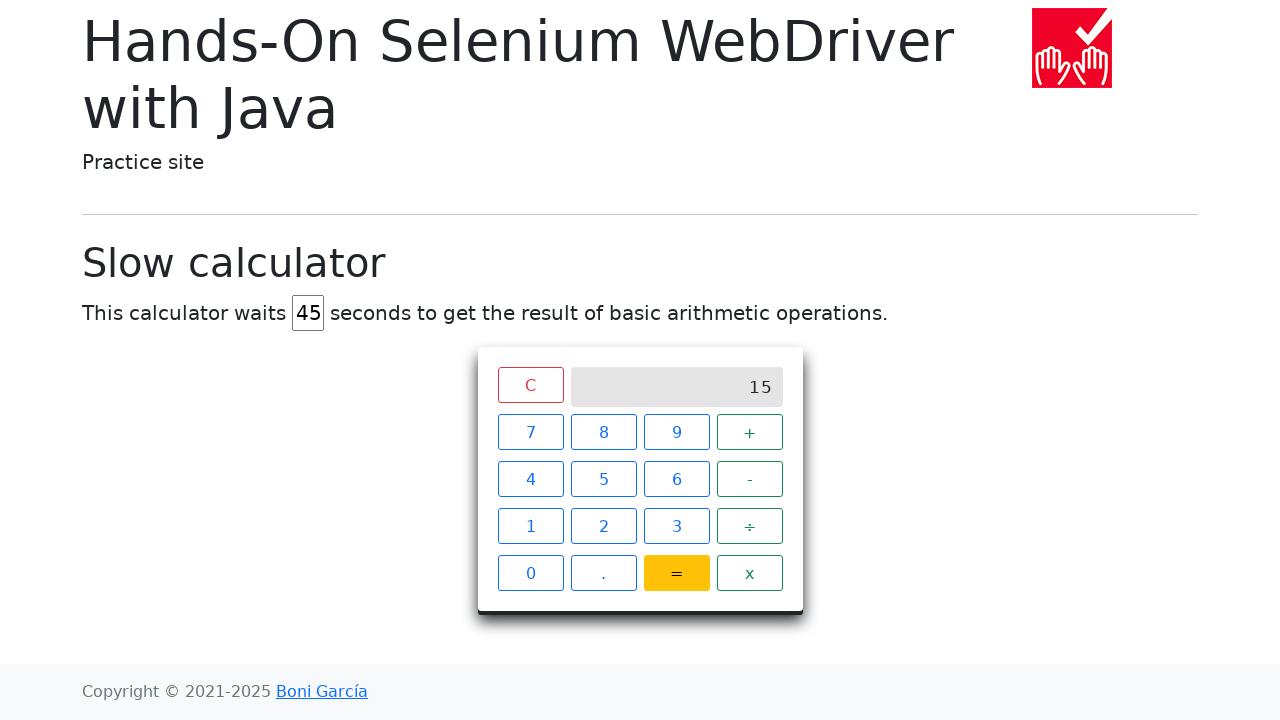

Verified calculator result is 15
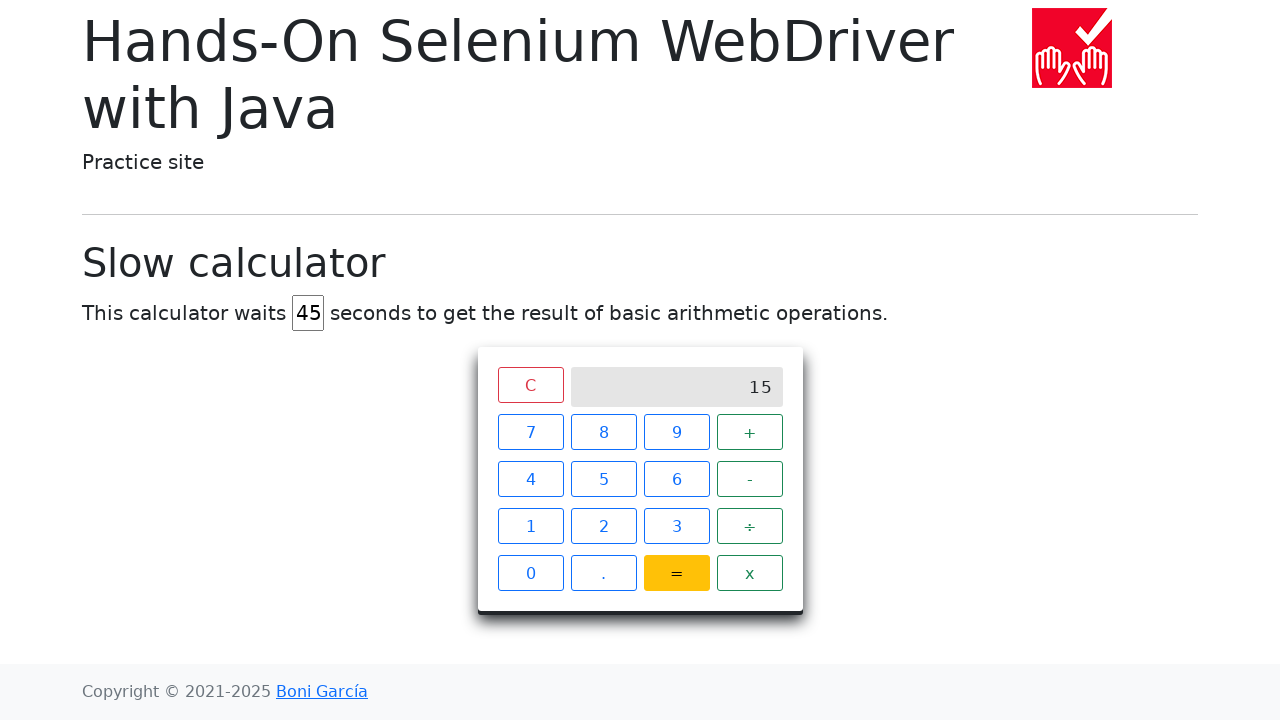

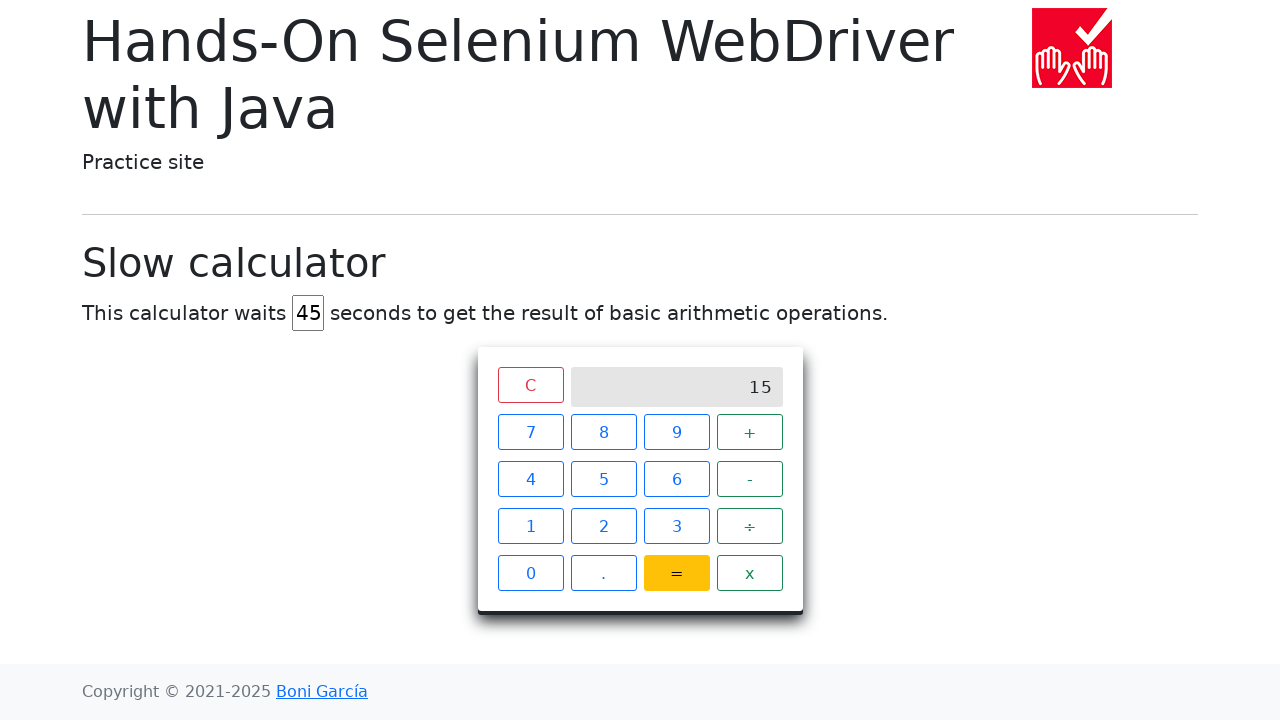